Tests radio button and checkbox selection for trip type and senior citizen options

Starting URL: https://rahulshettyacademy.com/dropdownsPractise/

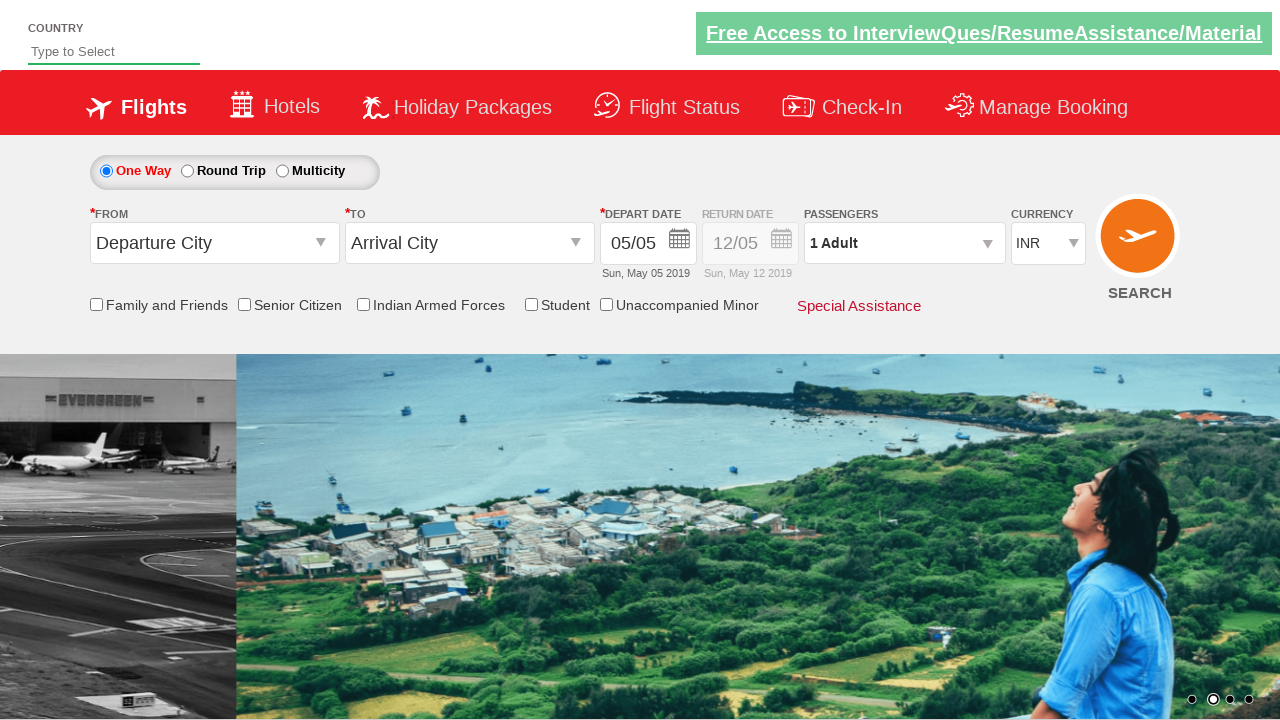

Selected one-way trip type radio button at (187, 171) on #ctl00_mainContent_rbtnl_Trip_1
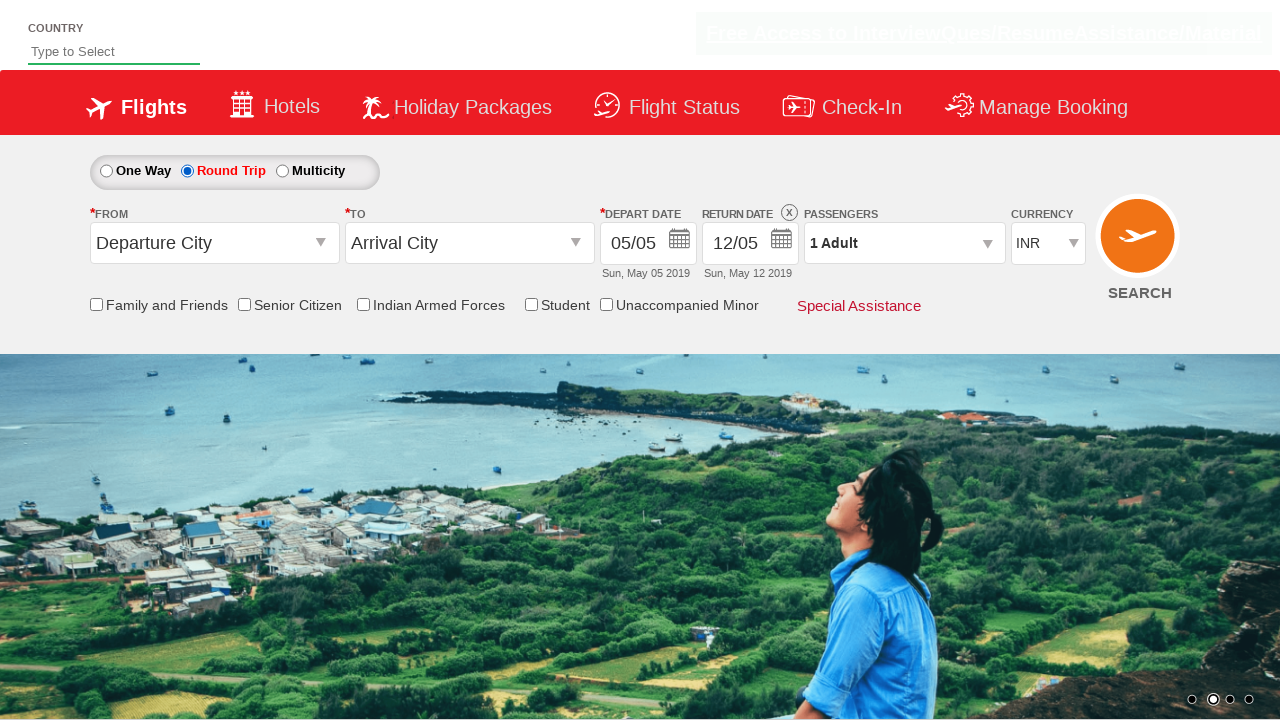

Selected senior citizen checkbox at (290, 305) on #ctl00_mainContent_SeniorCitizenDiv
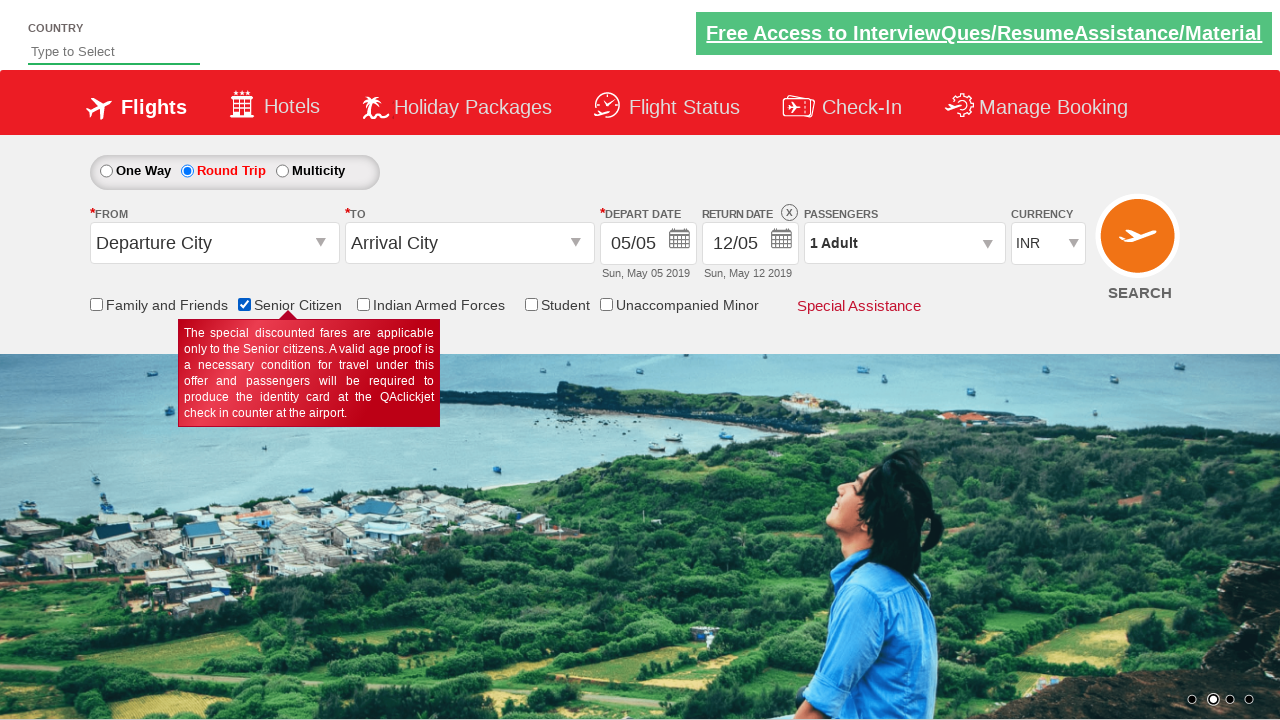

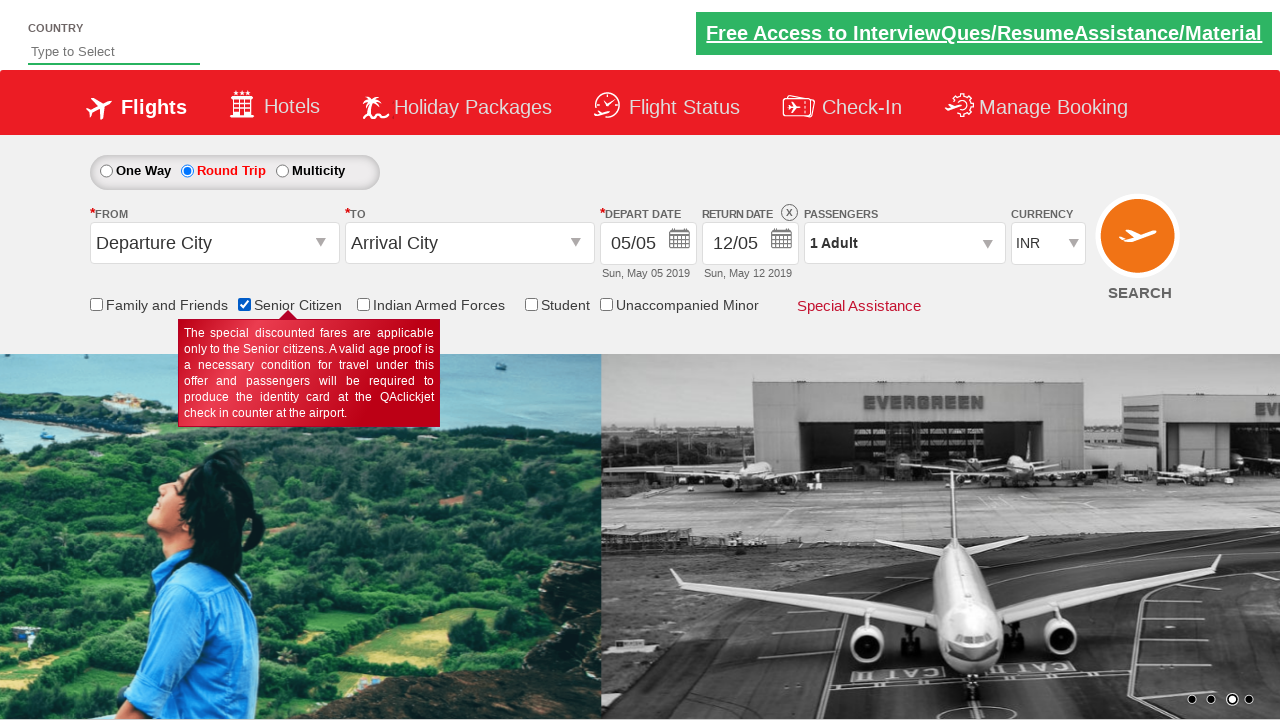